Tests autocomplete dropdown functionality by typing partial text and selecting from suggestions, then navigates to another page and back

Starting URL: https://rahulshettyacademy.com/dropdownsPractise/

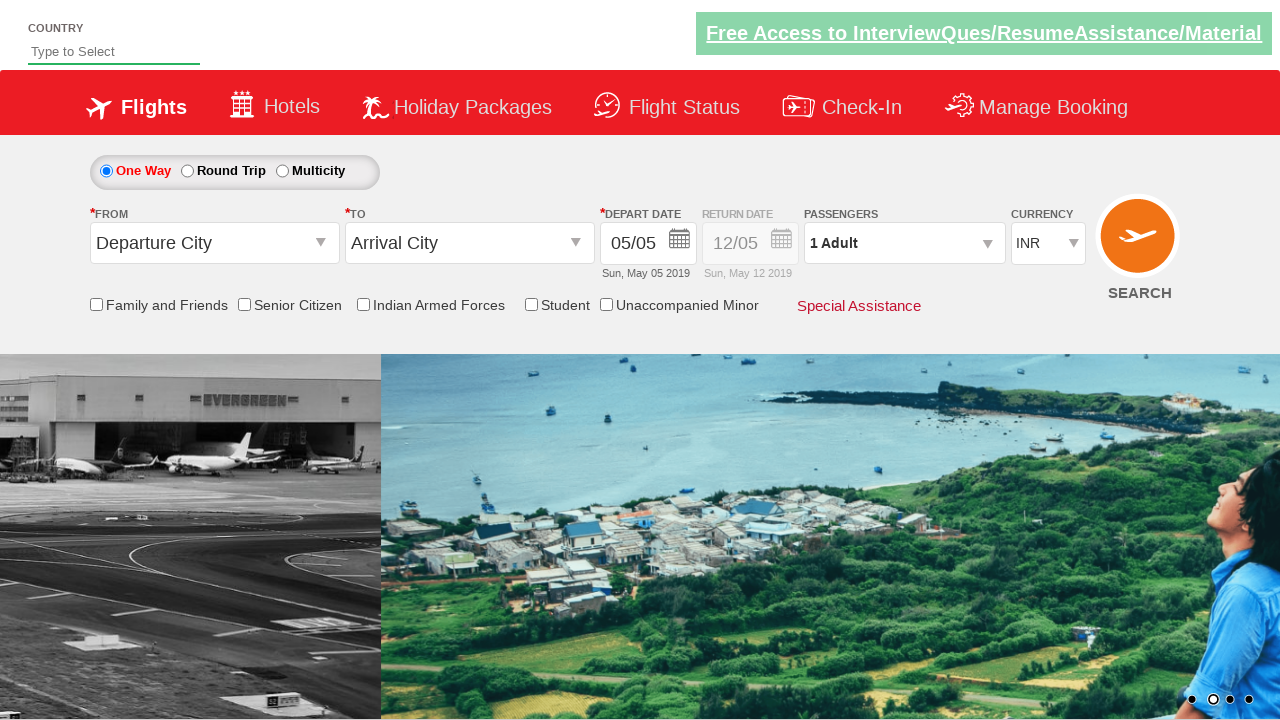

Filled autocomplete field with 'aus' on #autosuggest
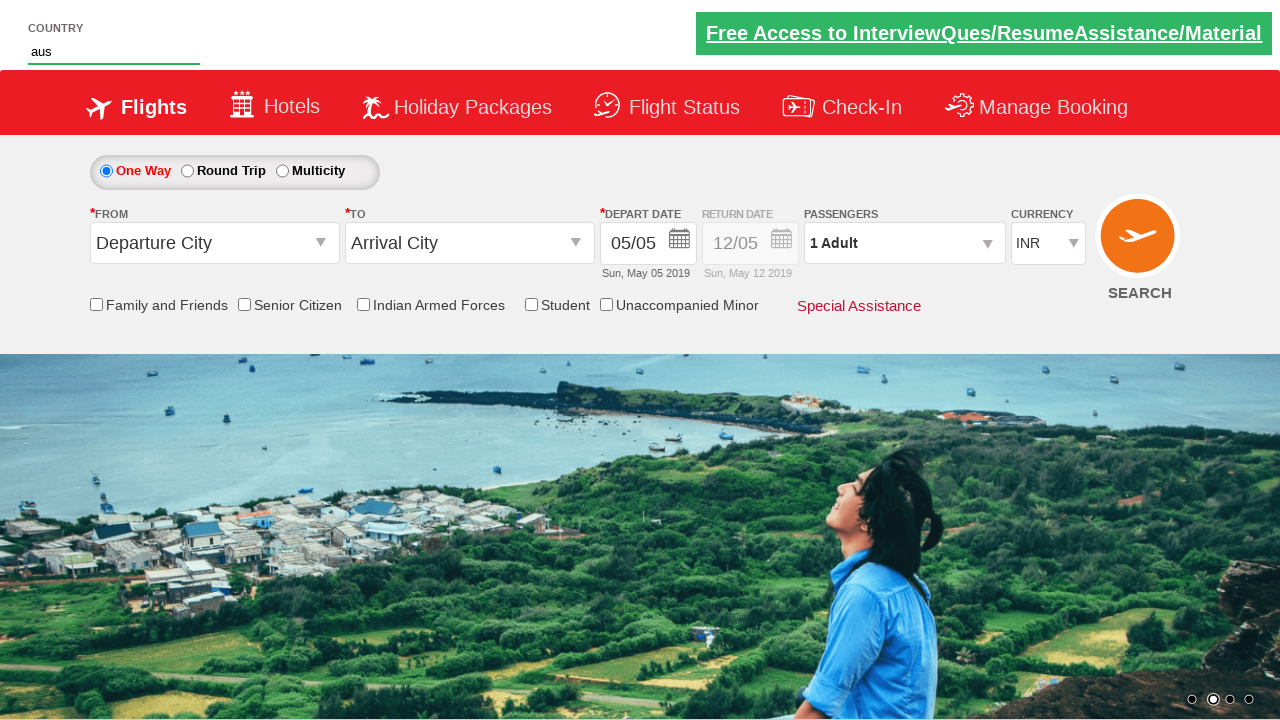

Cleared the autocomplete field on #autosuggest
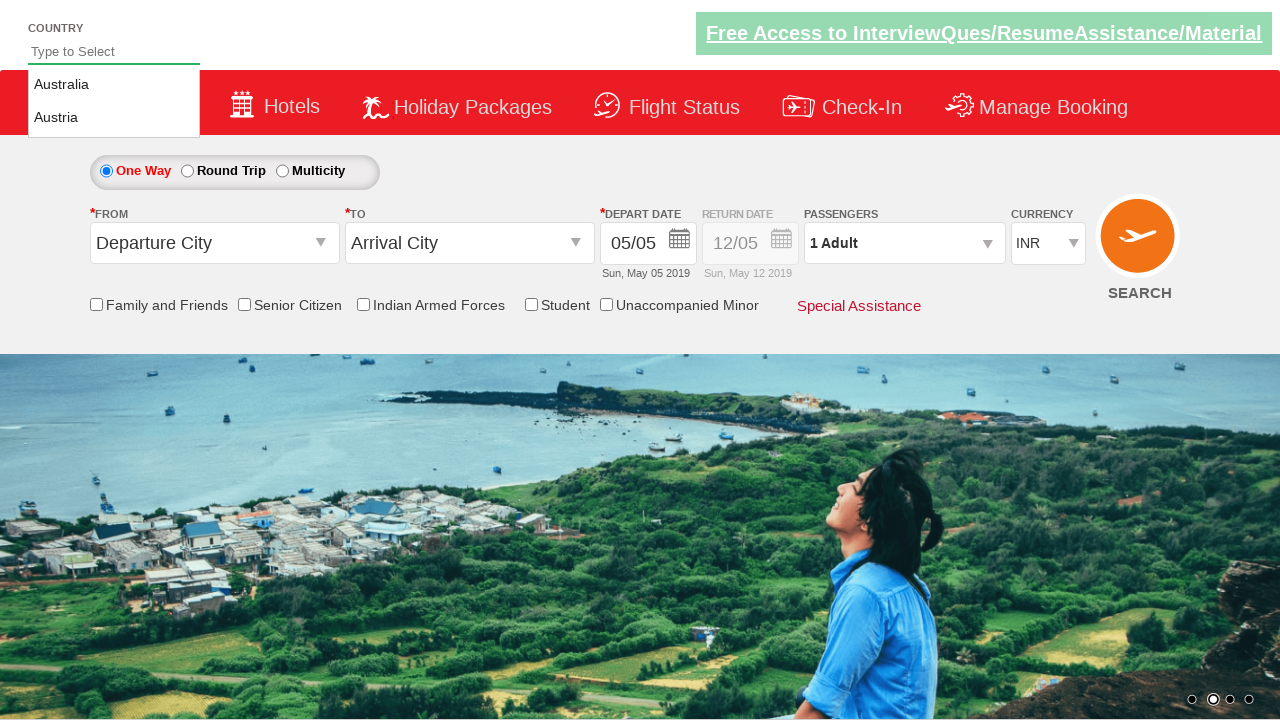

Filled autocomplete field with 'ind' on #autosuggest
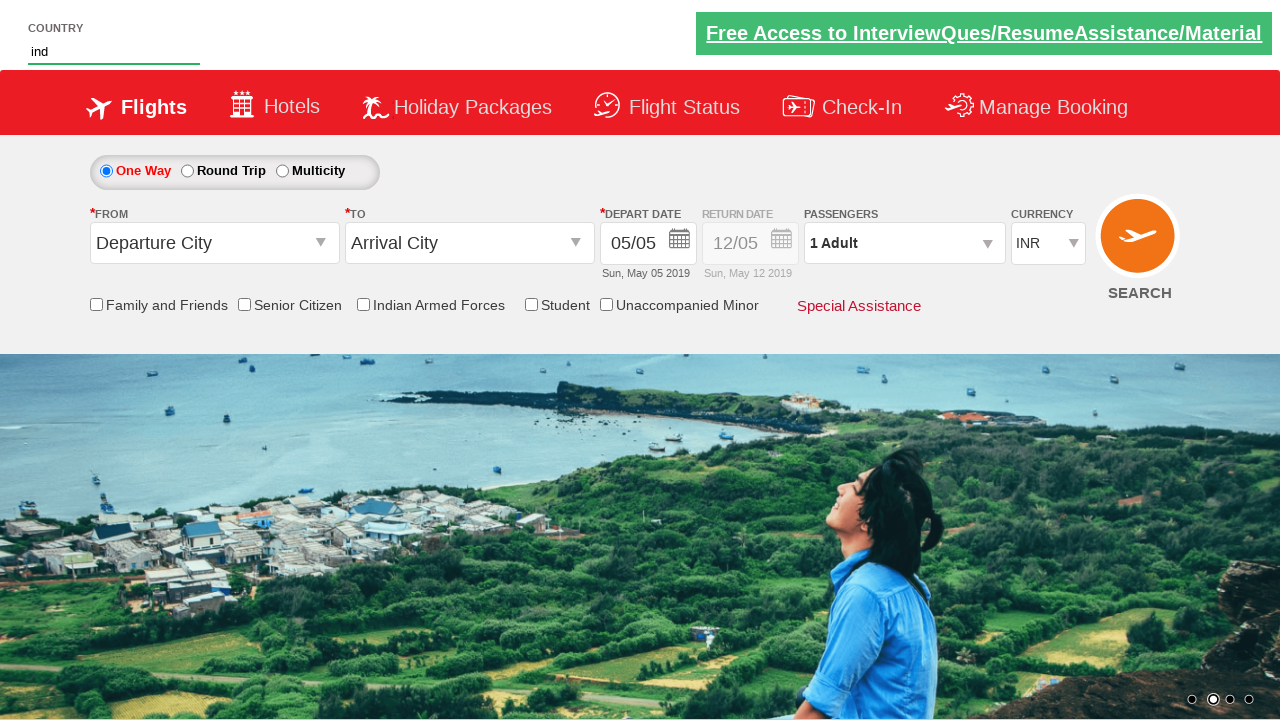

Autocomplete suggestions appeared
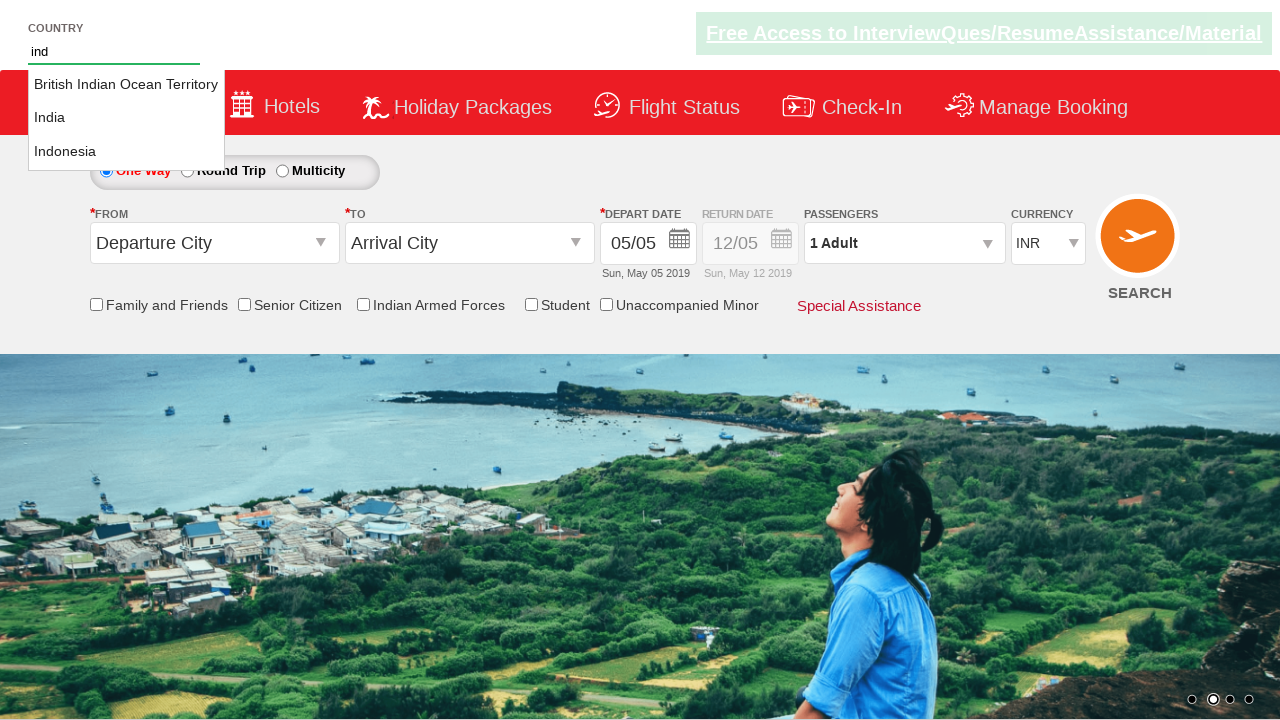

Selected 'India' from autocomplete suggestions at (126, 118) on li.ui-menu-item a >> nth=1
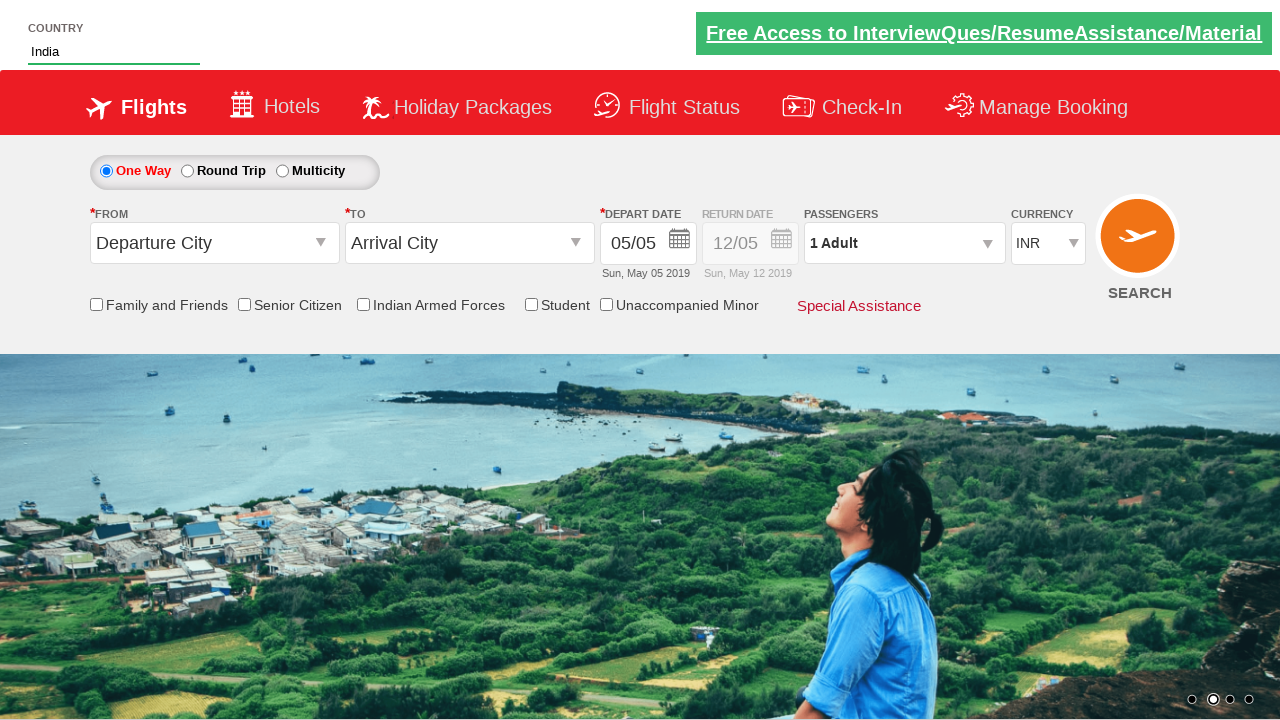

Navigated to https://rahulshettyacademy.com/
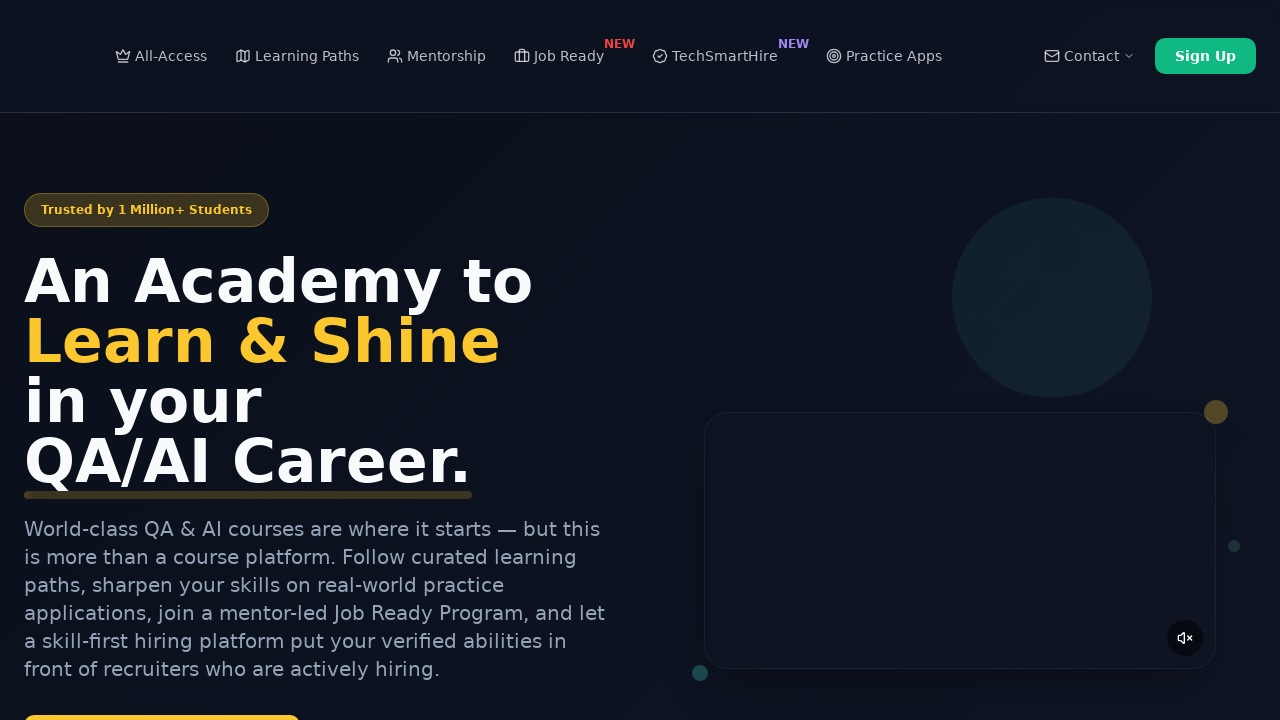

Navigated back to the dropdown page
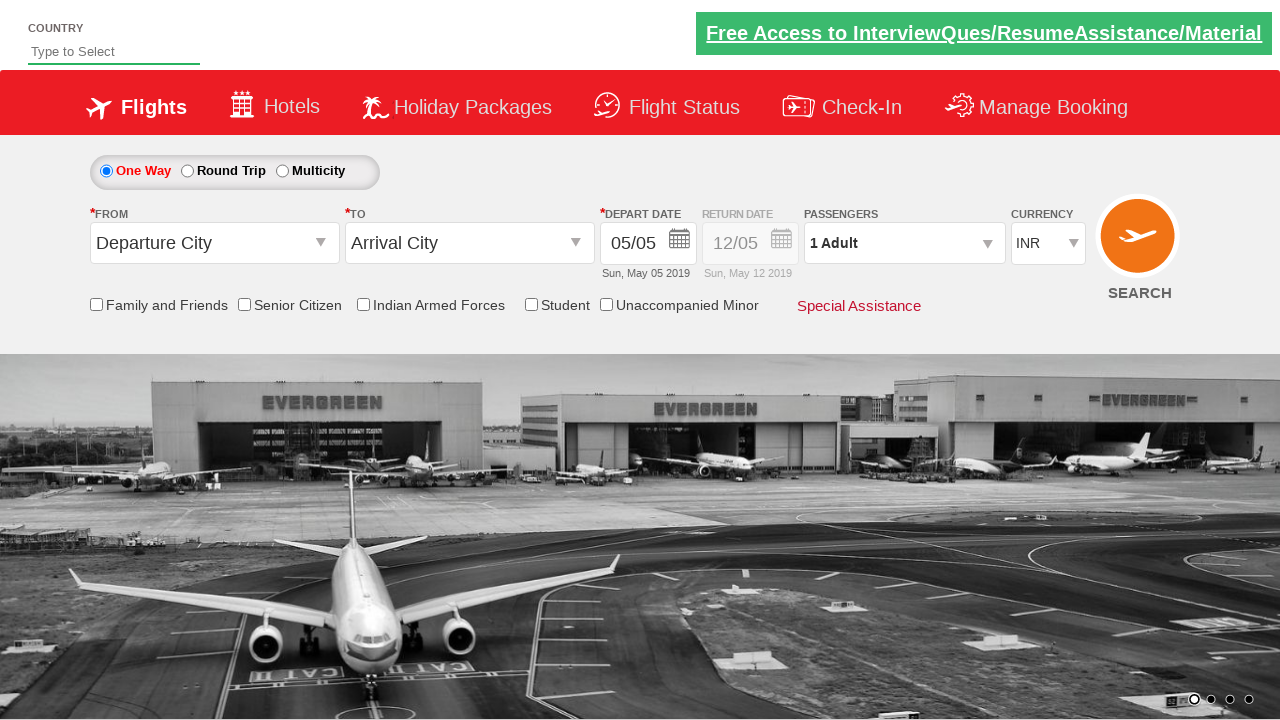

Navigated forward to the main academy page
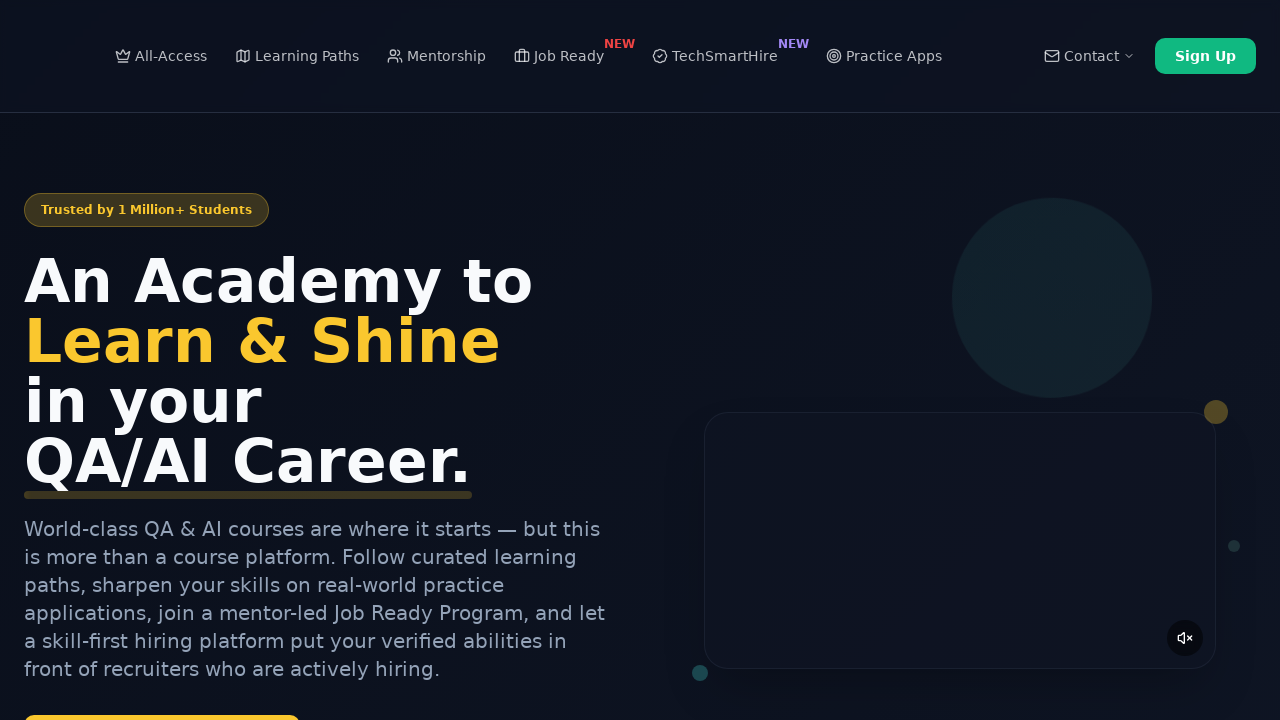

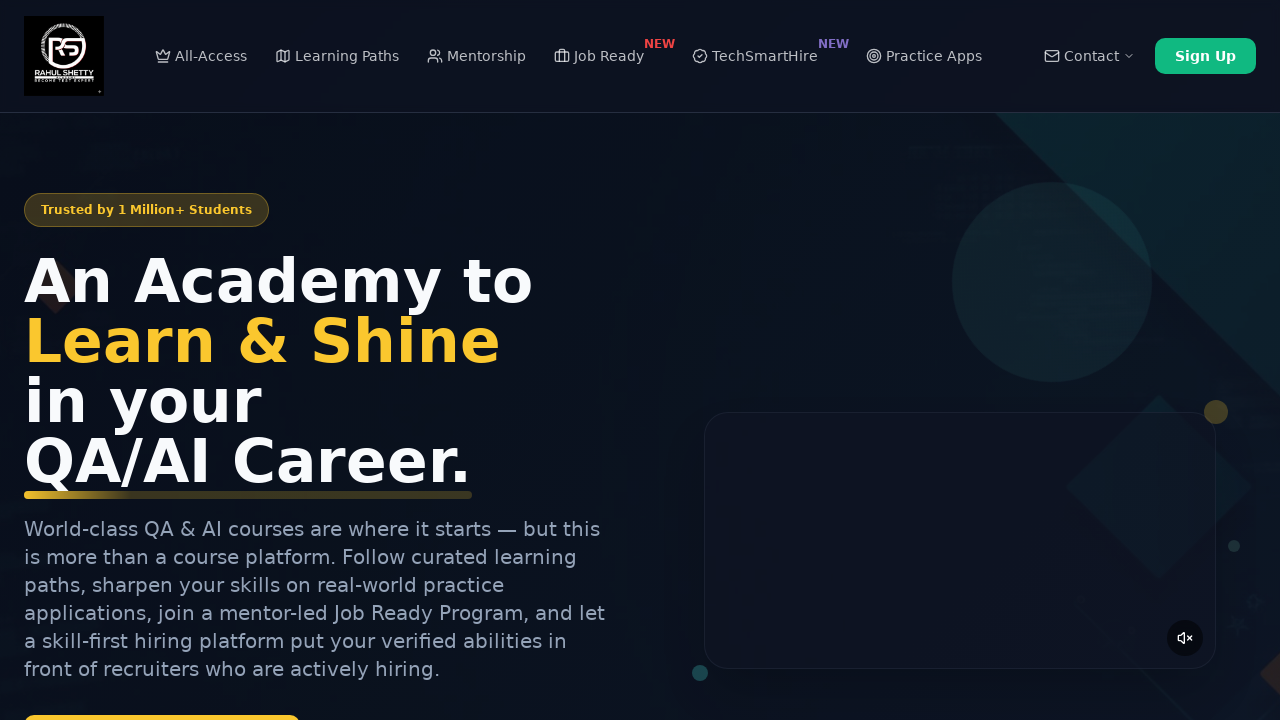